Tests drag and drop functionality by dragging a ball element to a gate element

Starting URL: https://learn.javascript.ru/article/mouse-drag-and-drop/ball4/

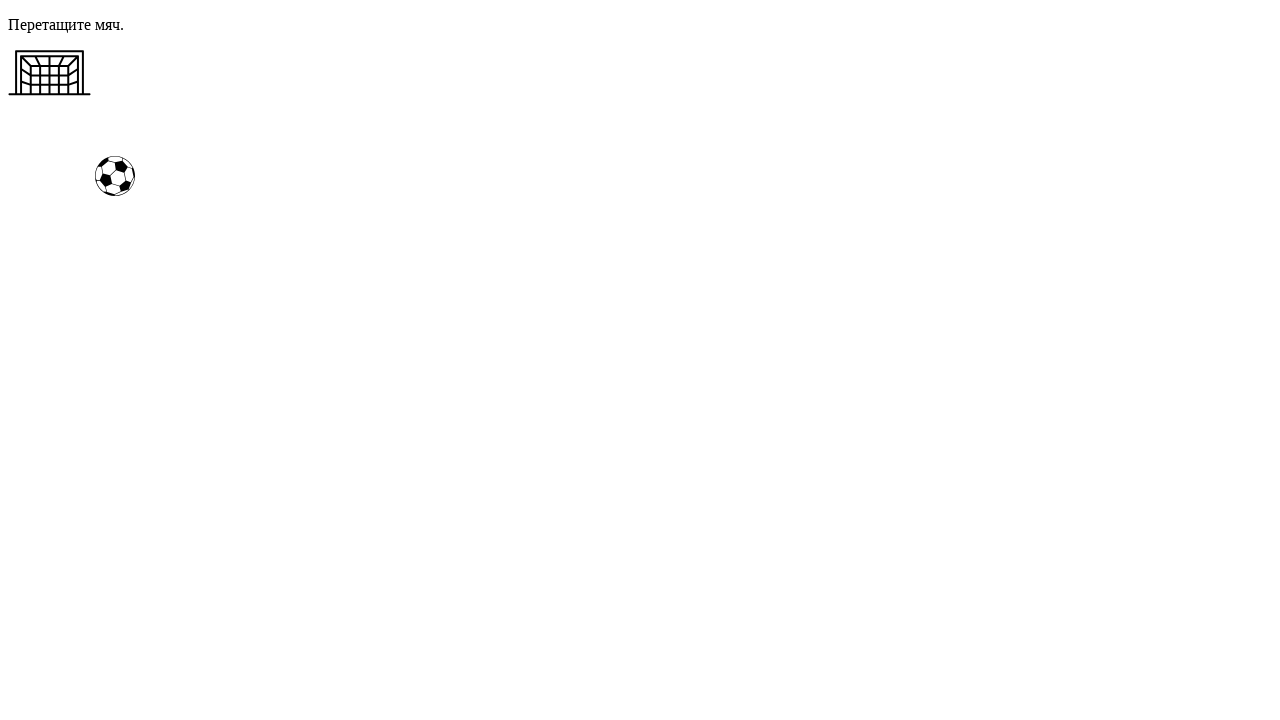

Located the ball element
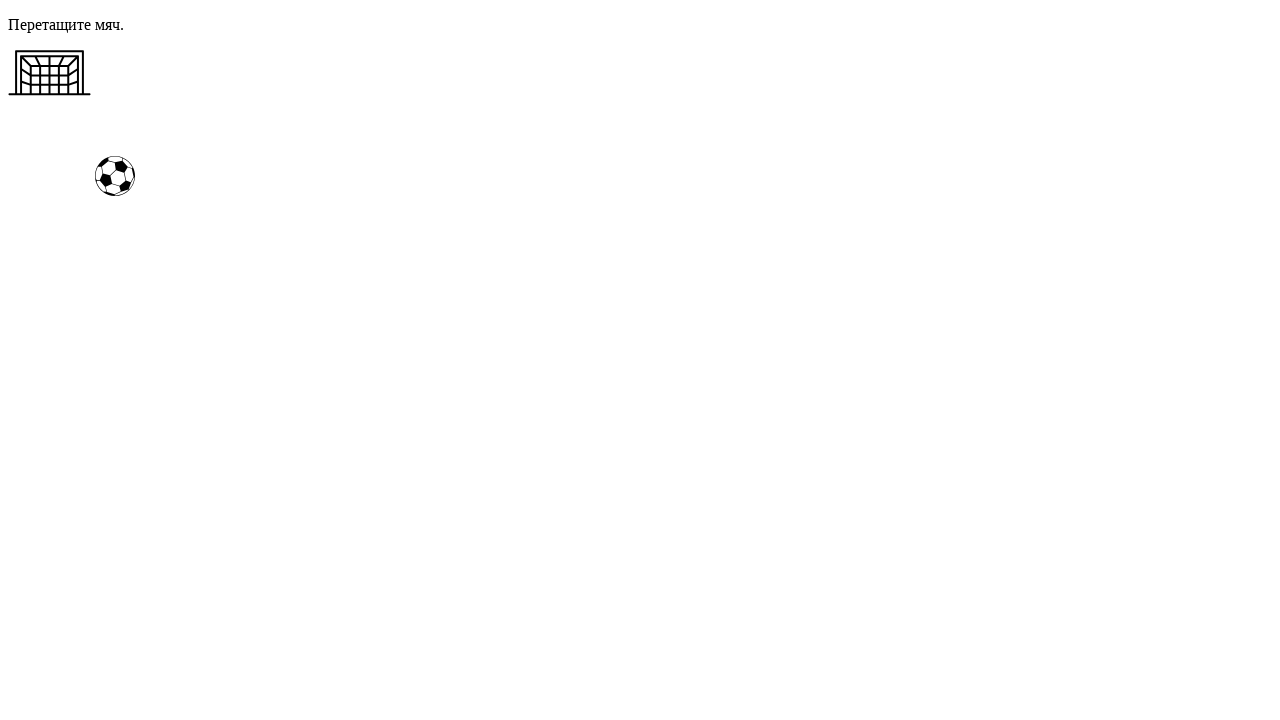

Located the gate element
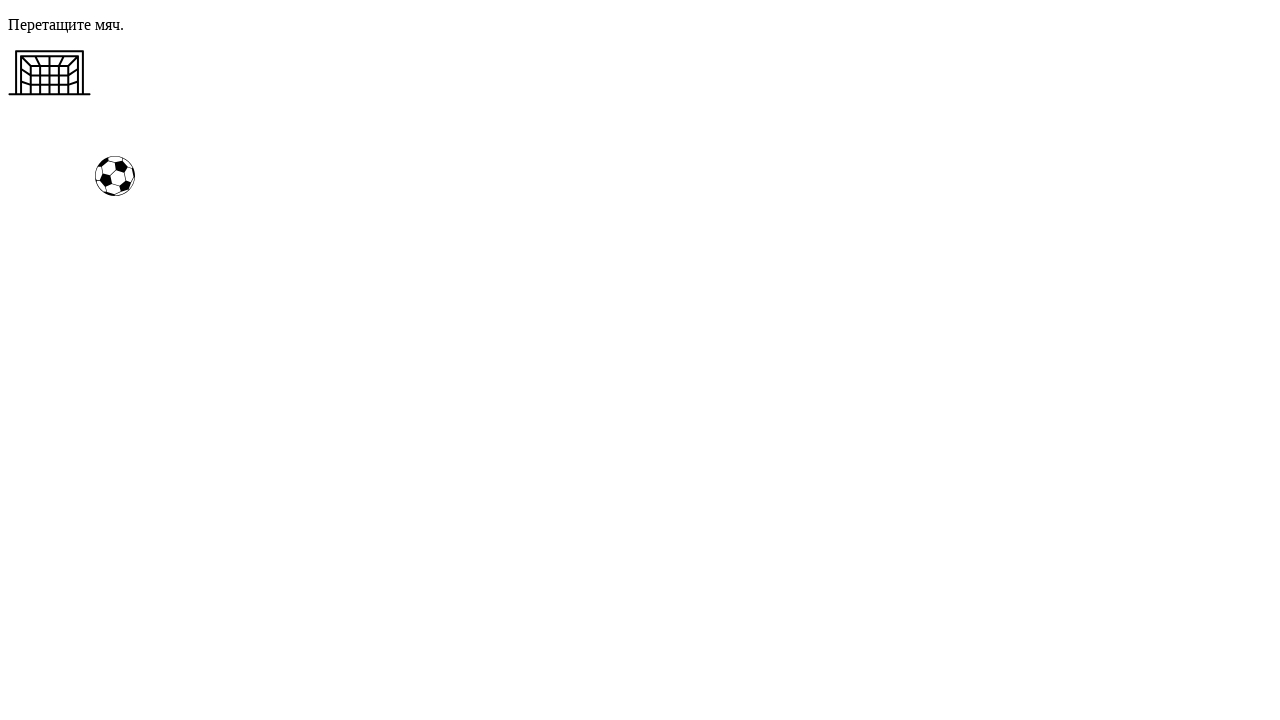

Dragged the ball element to the gate element at (50, 73)
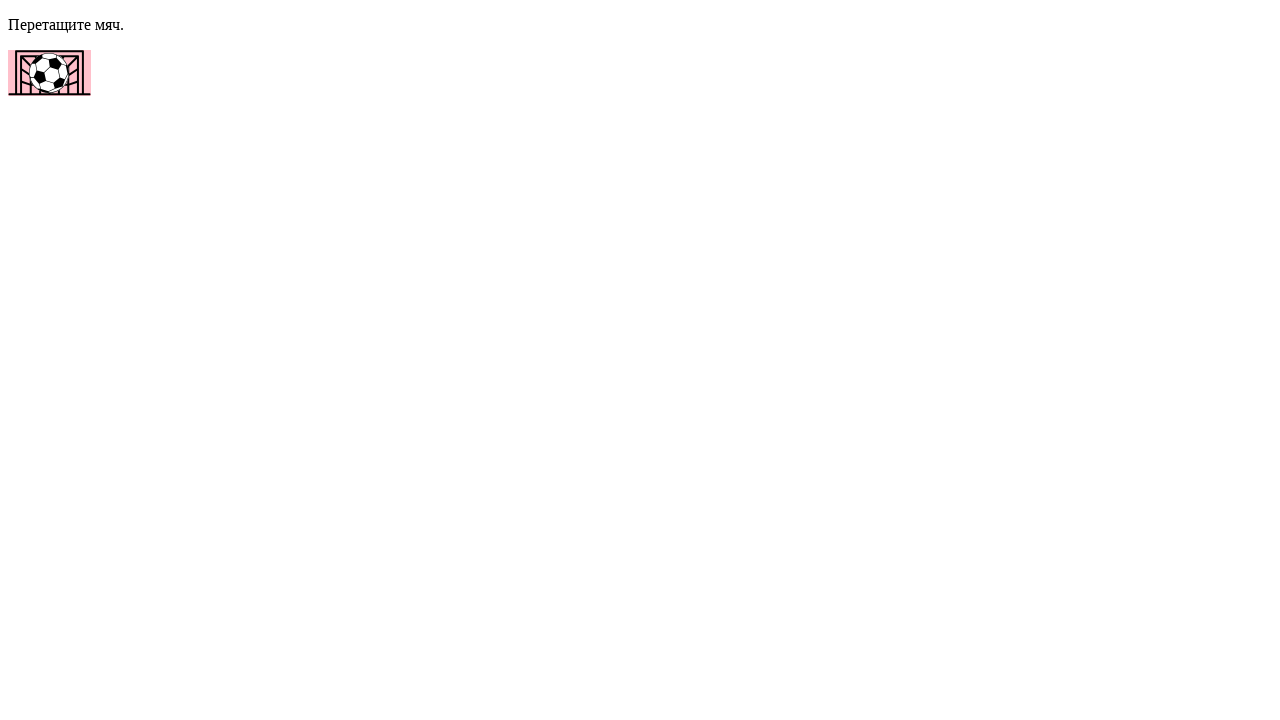

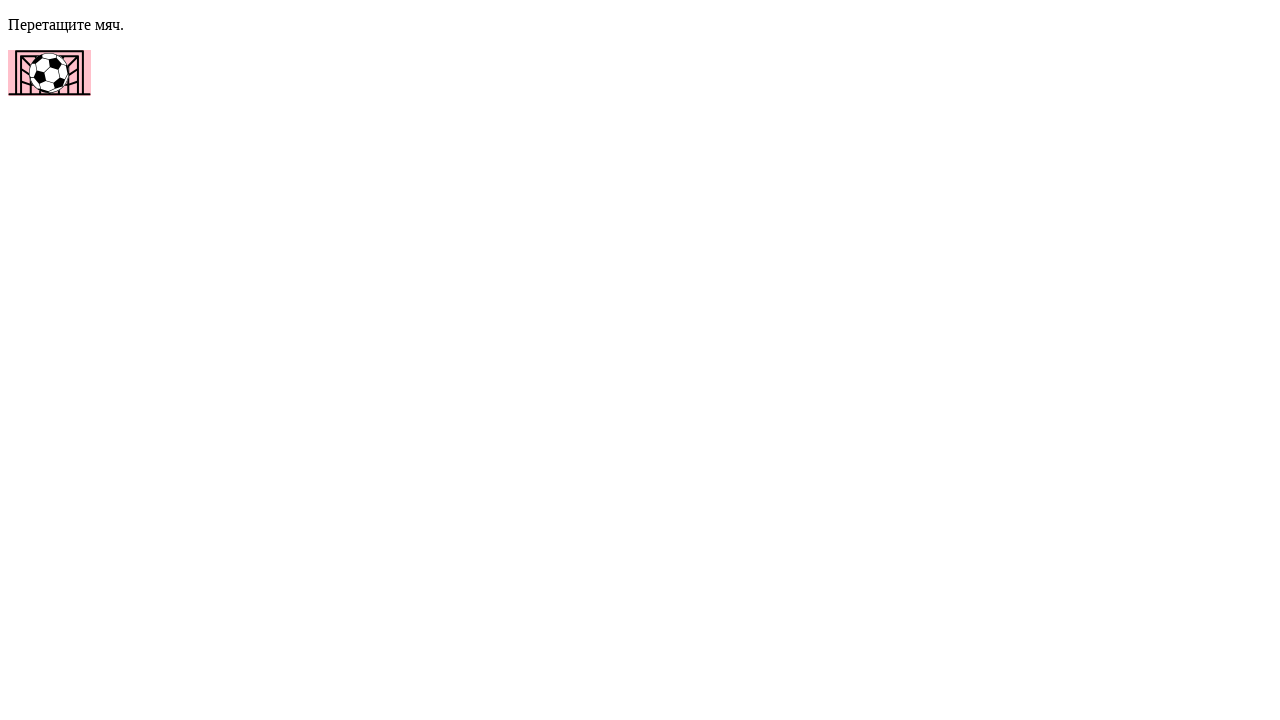